Verifies the unordered list contains the expected fruit items by scrolling to and checking the list elements

Starting URL: https://omayo.blogspot.com/

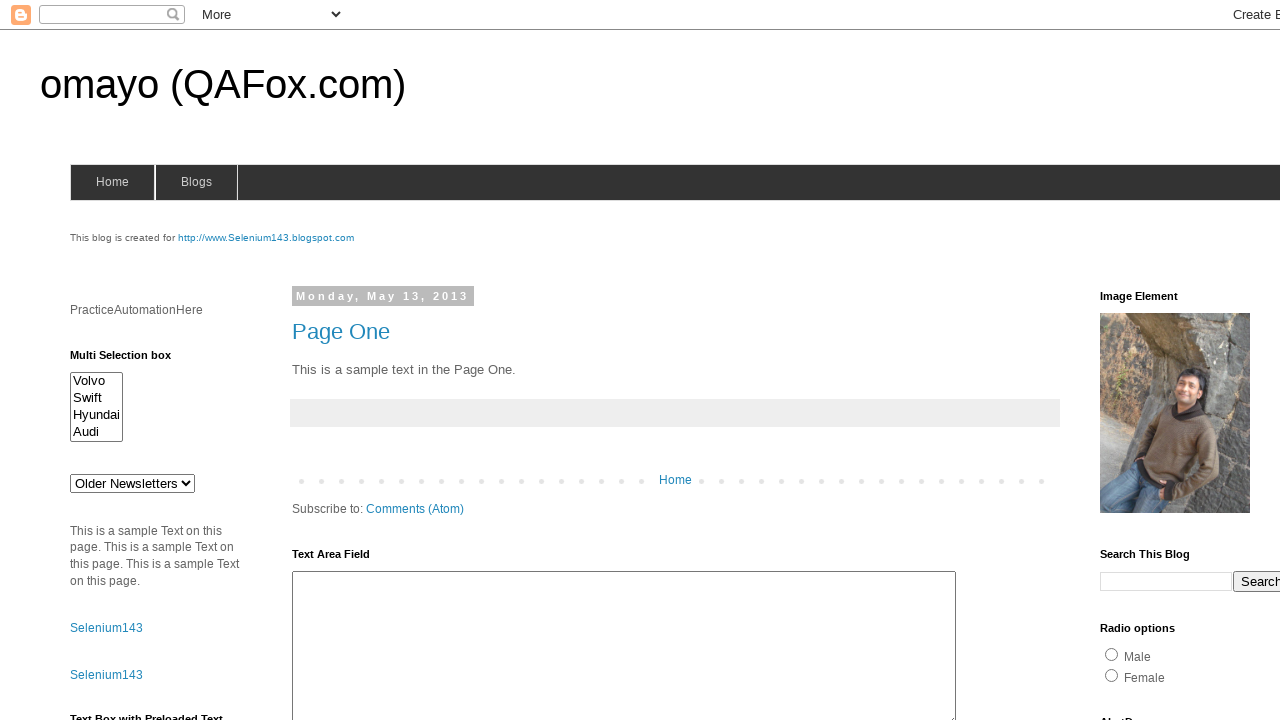

Waited for unordered list items to be present
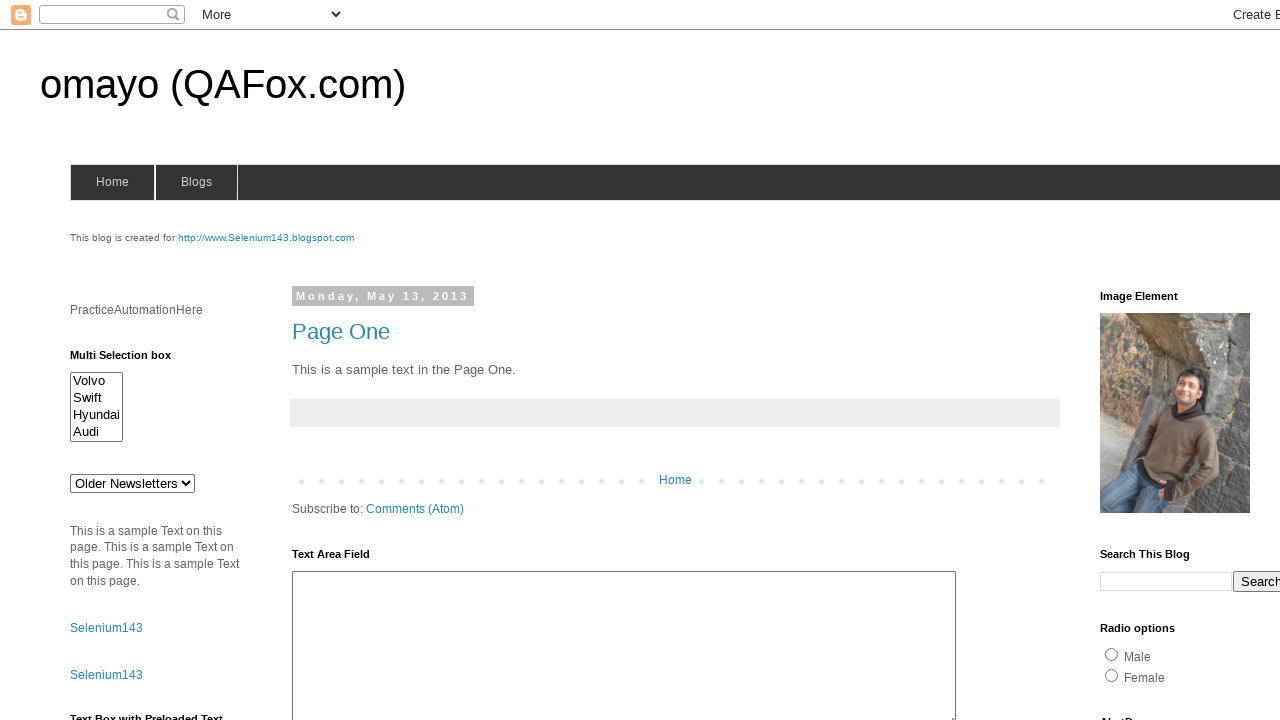

Scrolled to the last list item to ensure visibility
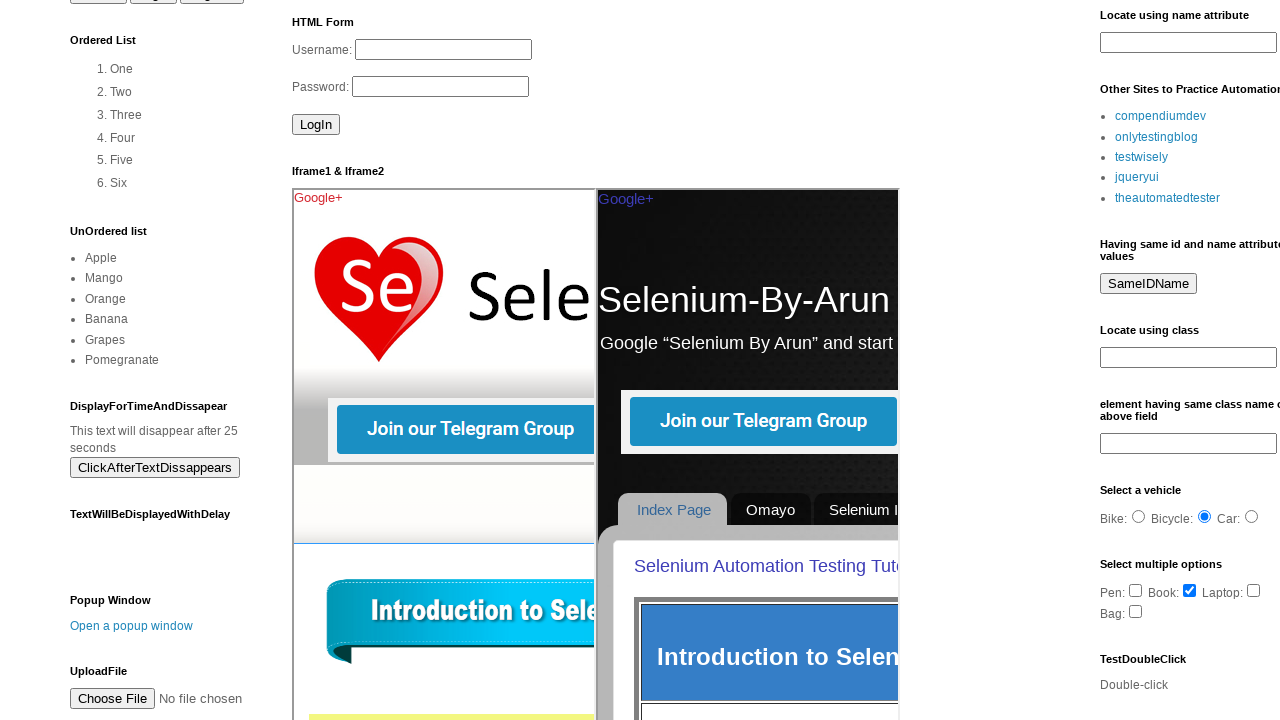

Verified that the last list item is visible
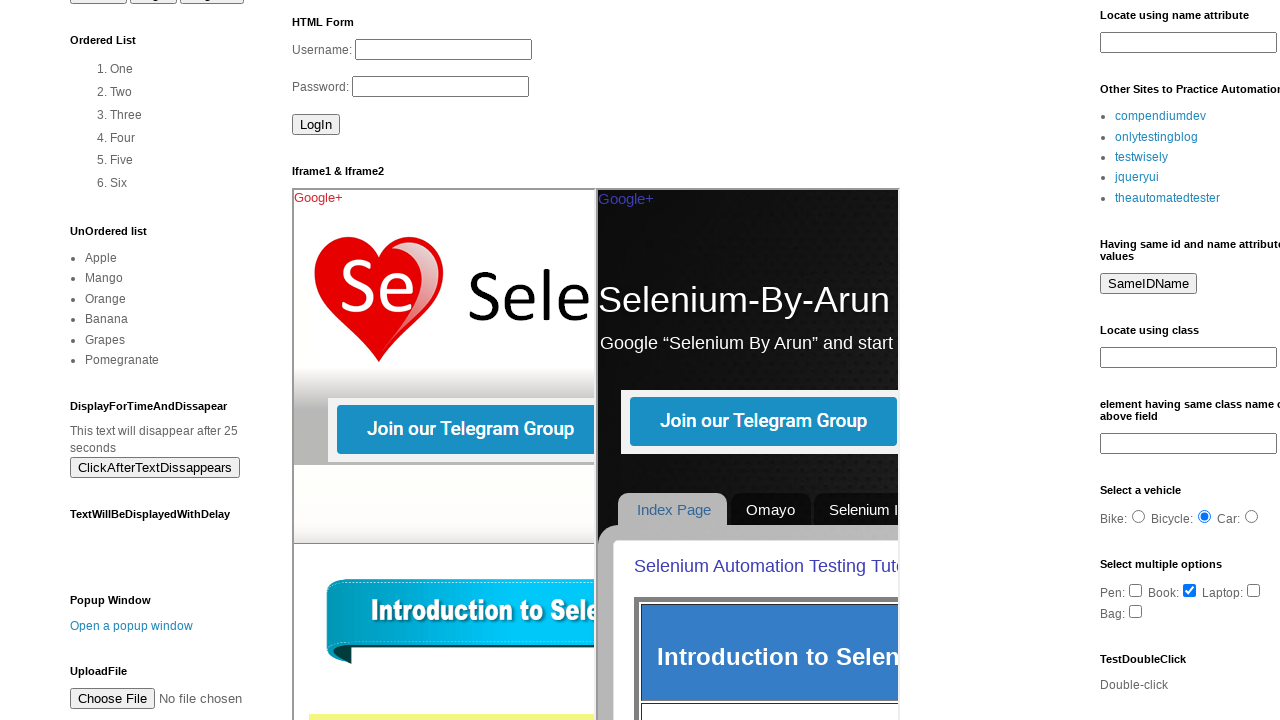

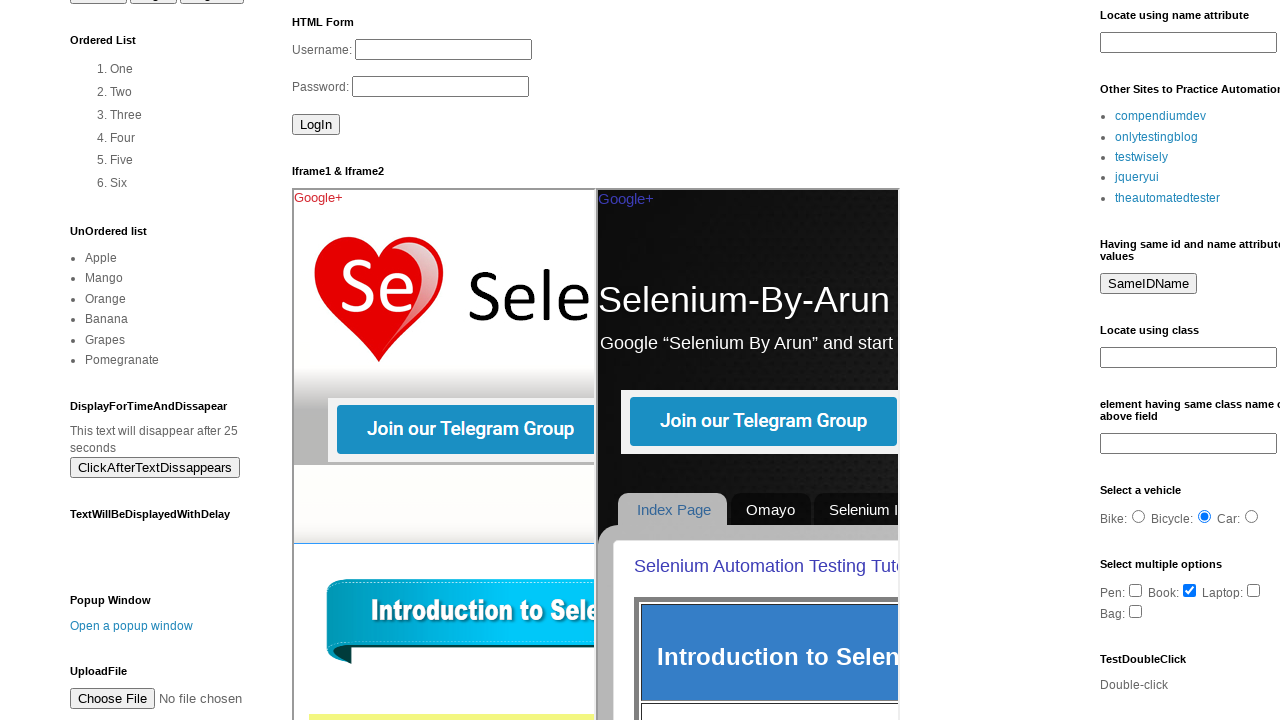